Tests autocomplete functionality by typing partial text, selecting from dropdown suggestions, and verifying the selected value

Starting URL: https://rahulshettyacademy.com/AutomationPractice

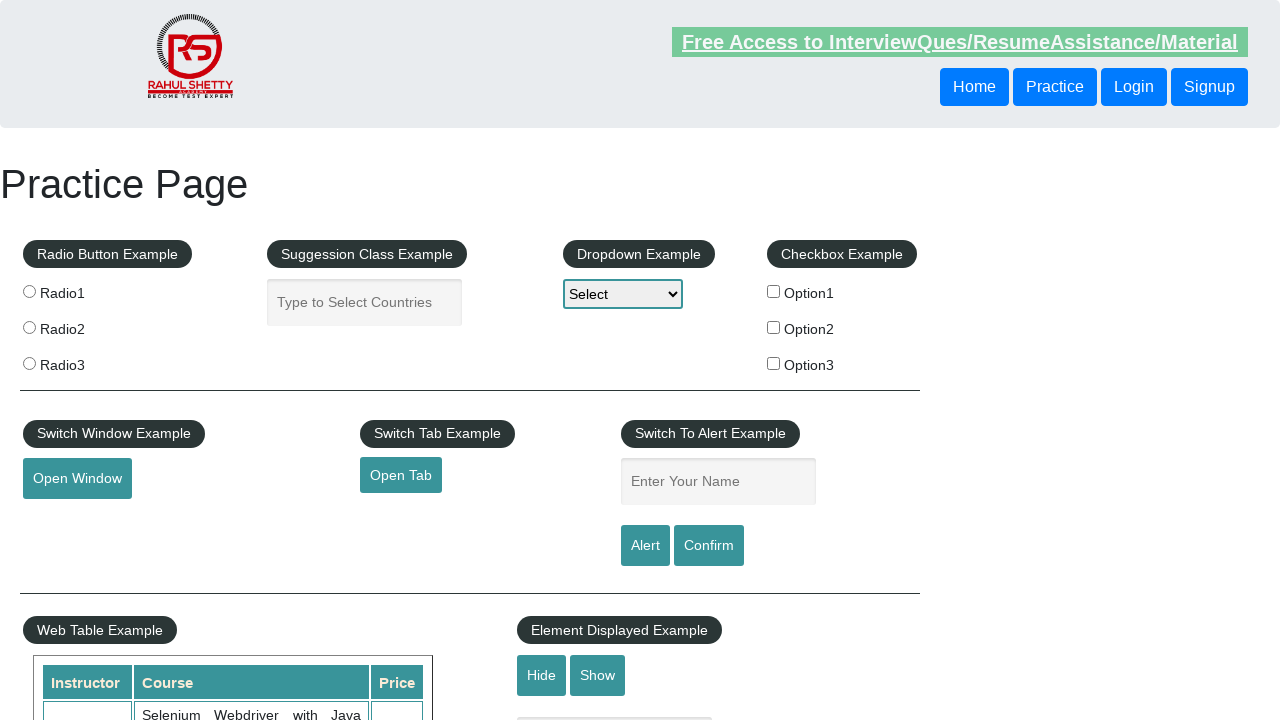

Clicked on autocomplete input field at (365, 302) on #autocomplete
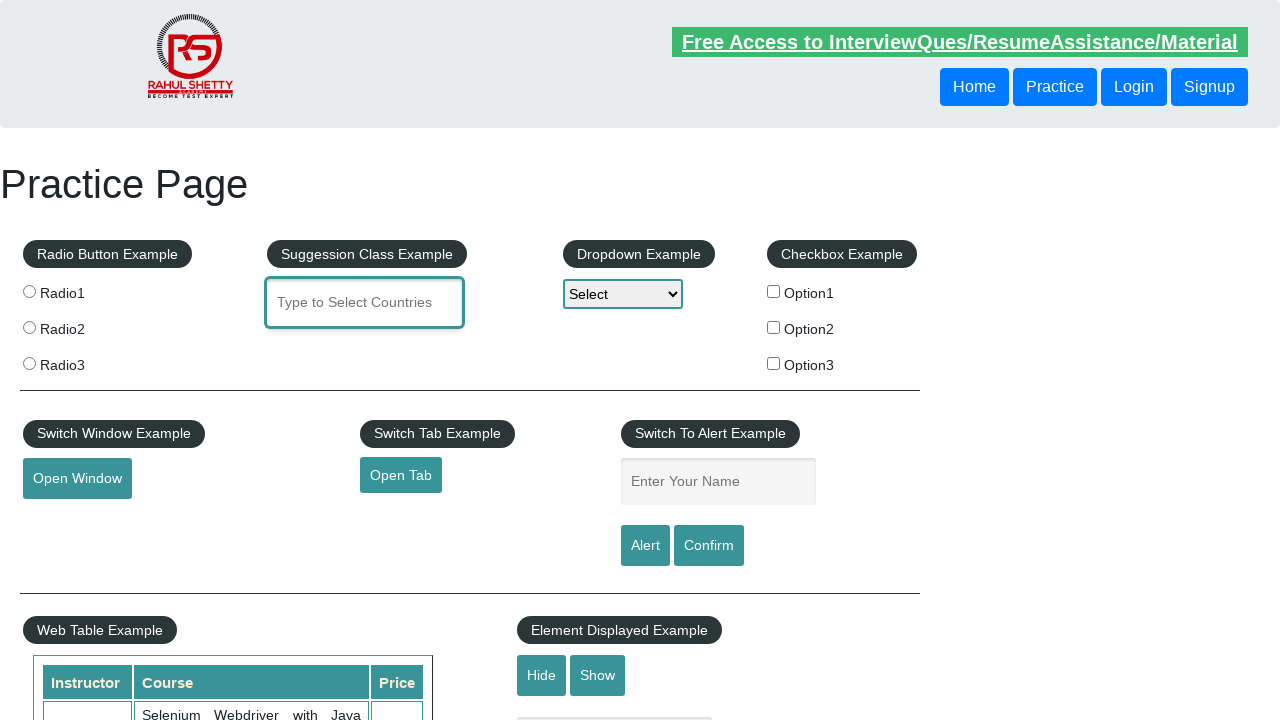

Typed 'ind' in autocomplete field on #autocomplete
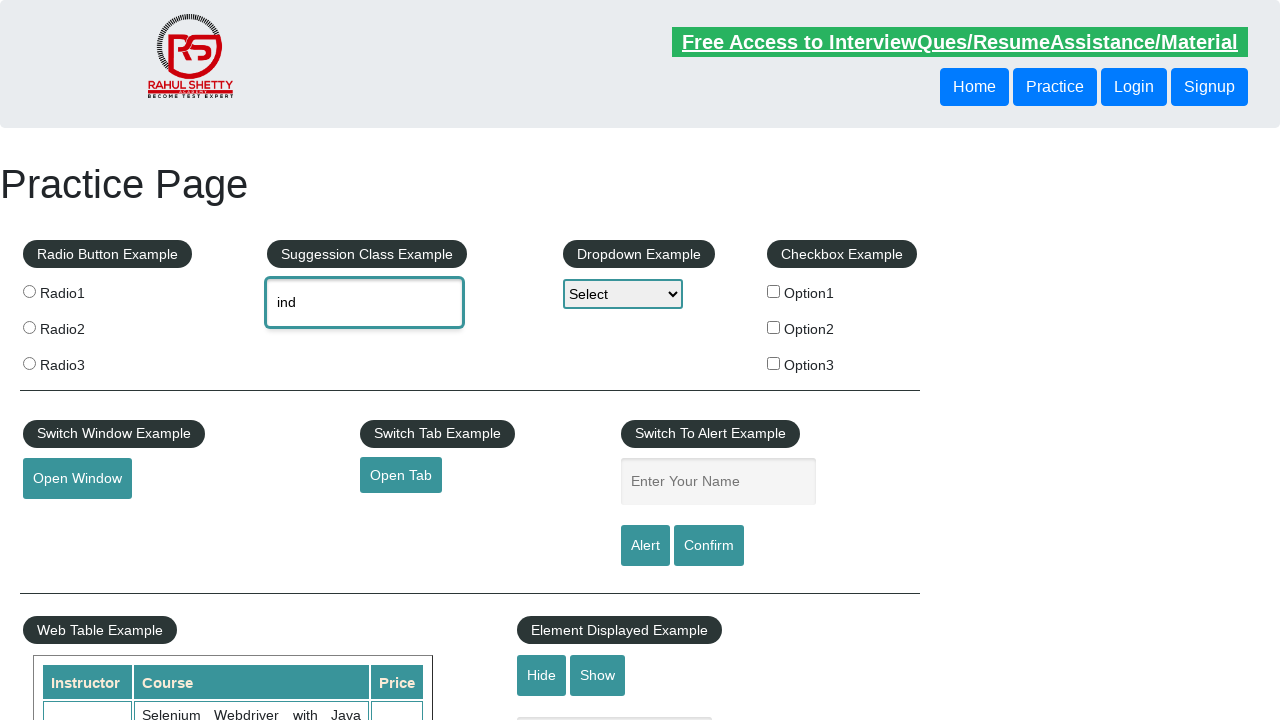

Autocomplete suggestions appeared
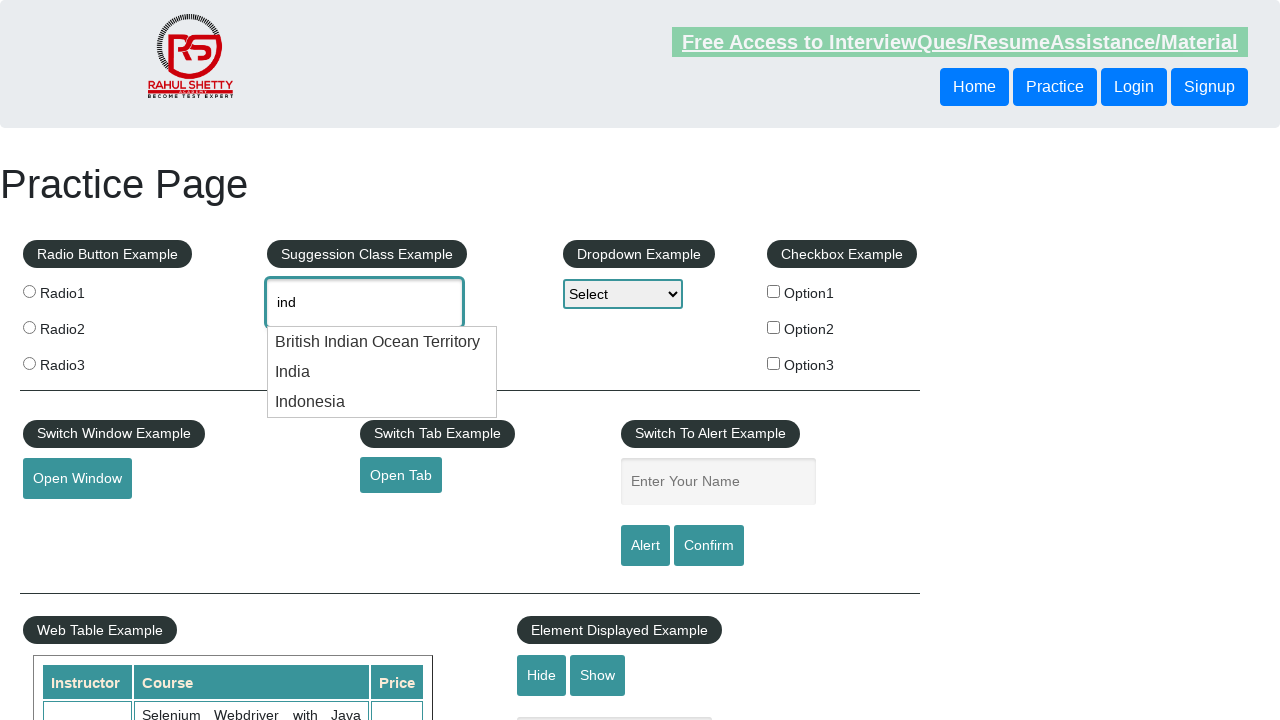

Retrieved 3 autocomplete suggestion options
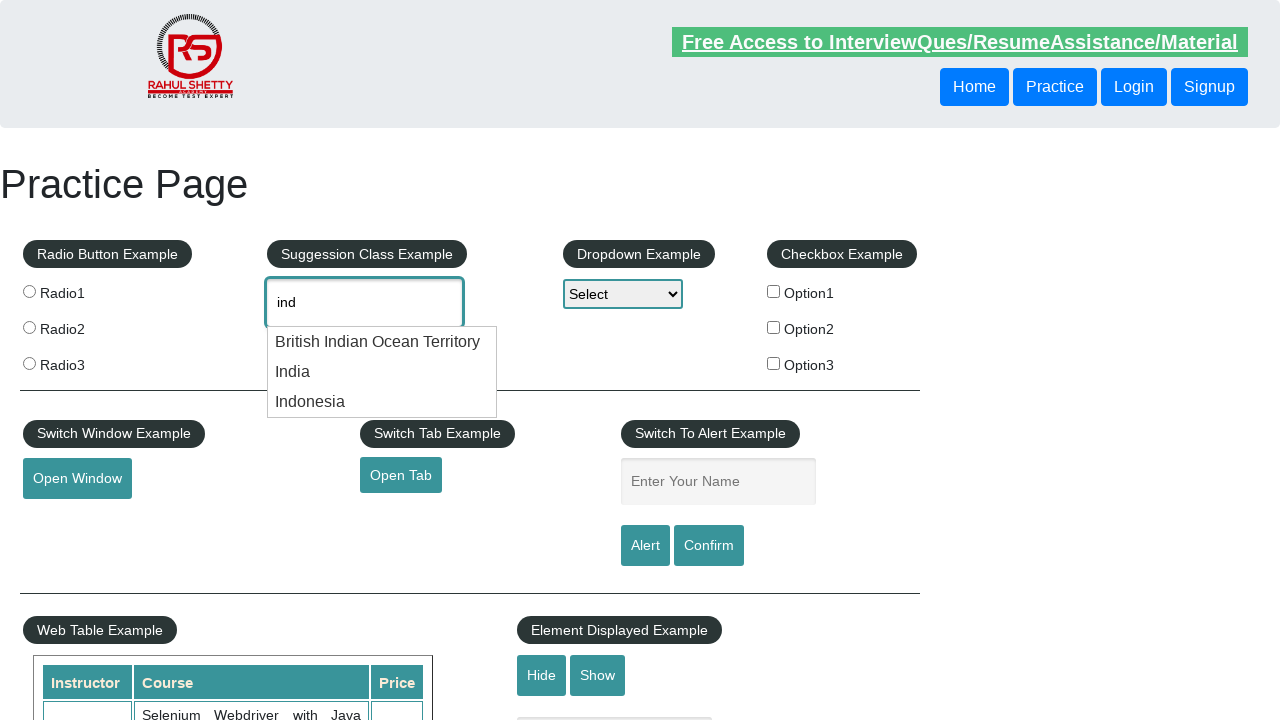

Selected 'India' from autocomplete dropdown at (382, 372) on ul[id='ui-id-1'] li >> nth=1
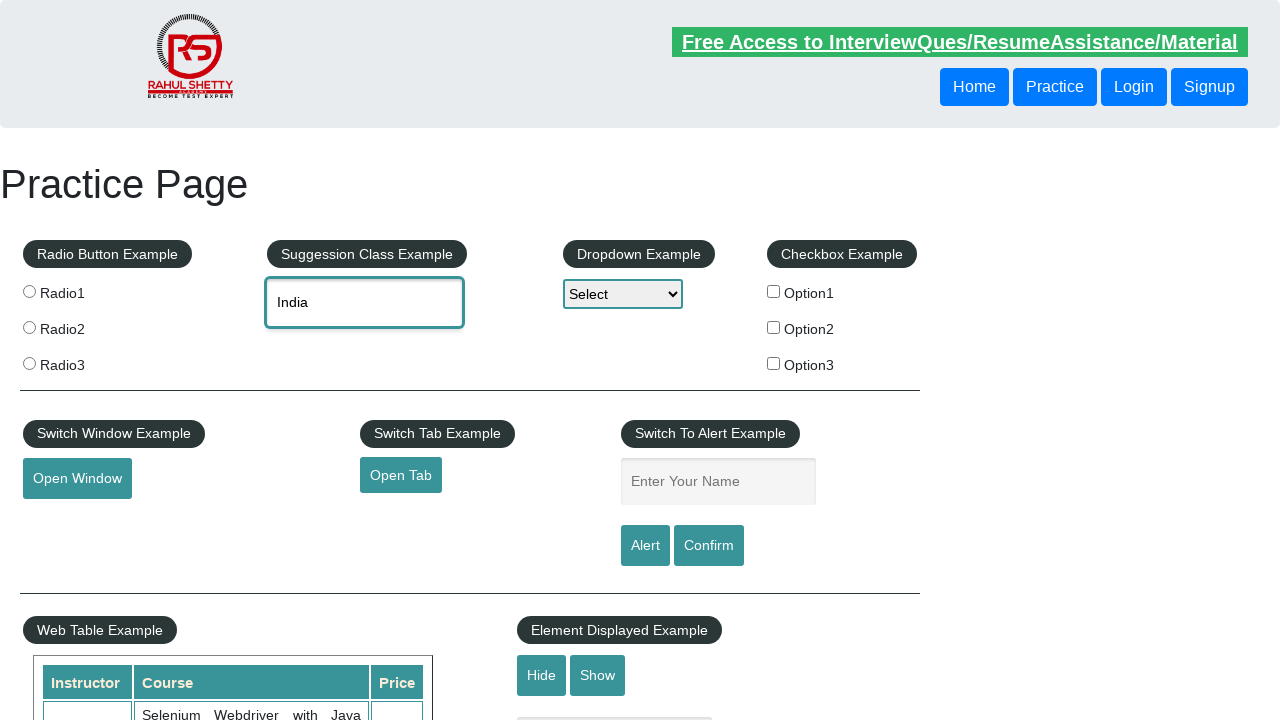

Retrieved selected value: 'India'
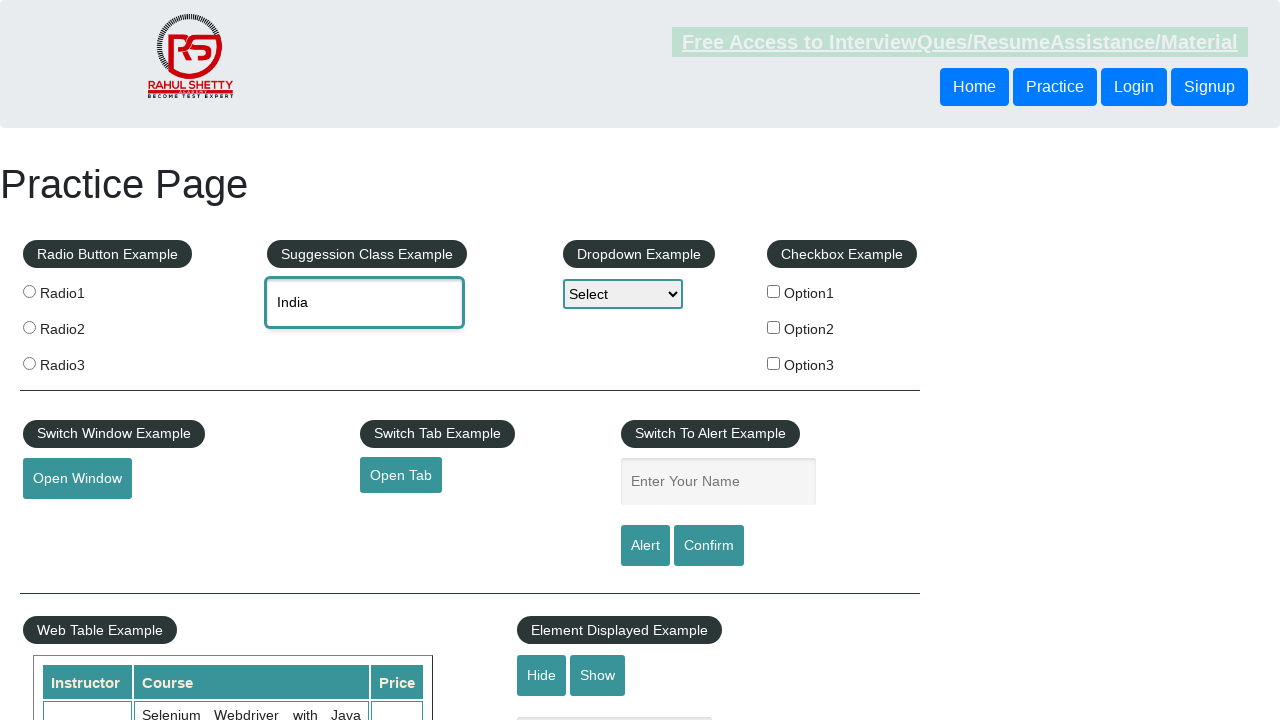

Assertion passed: selected value is 'india'
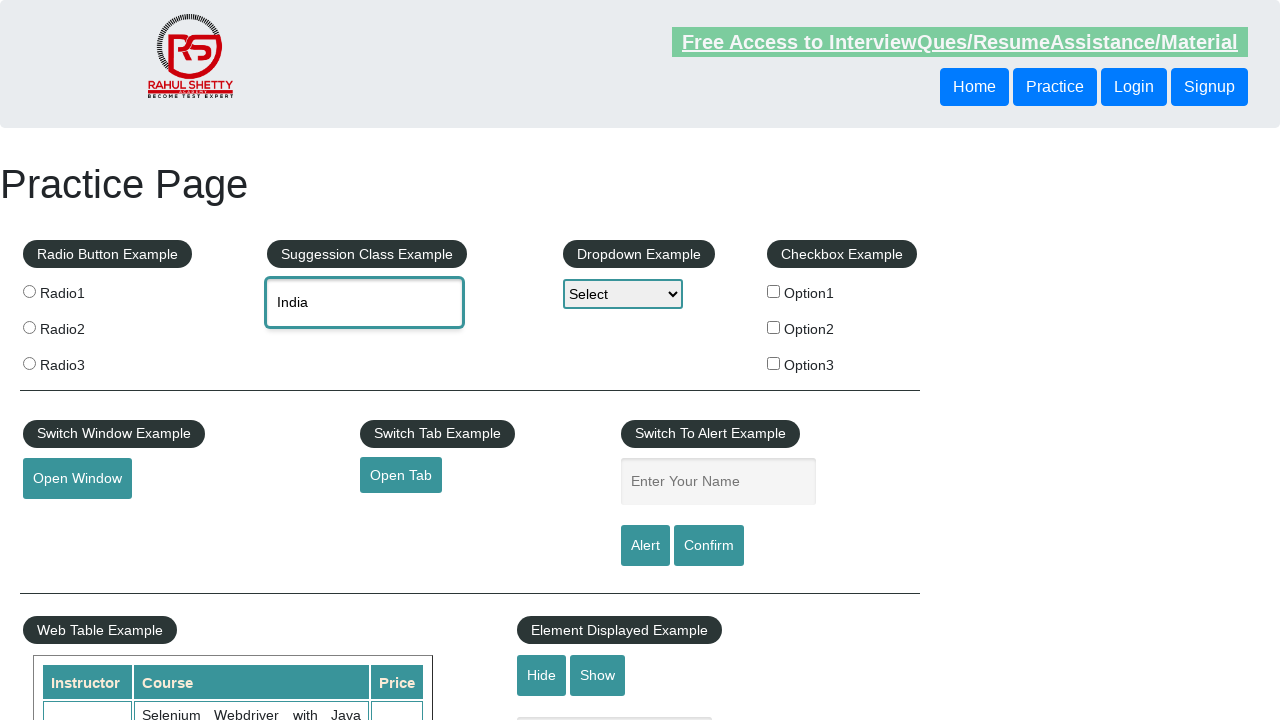

Cleared autocomplete field on #autocomplete
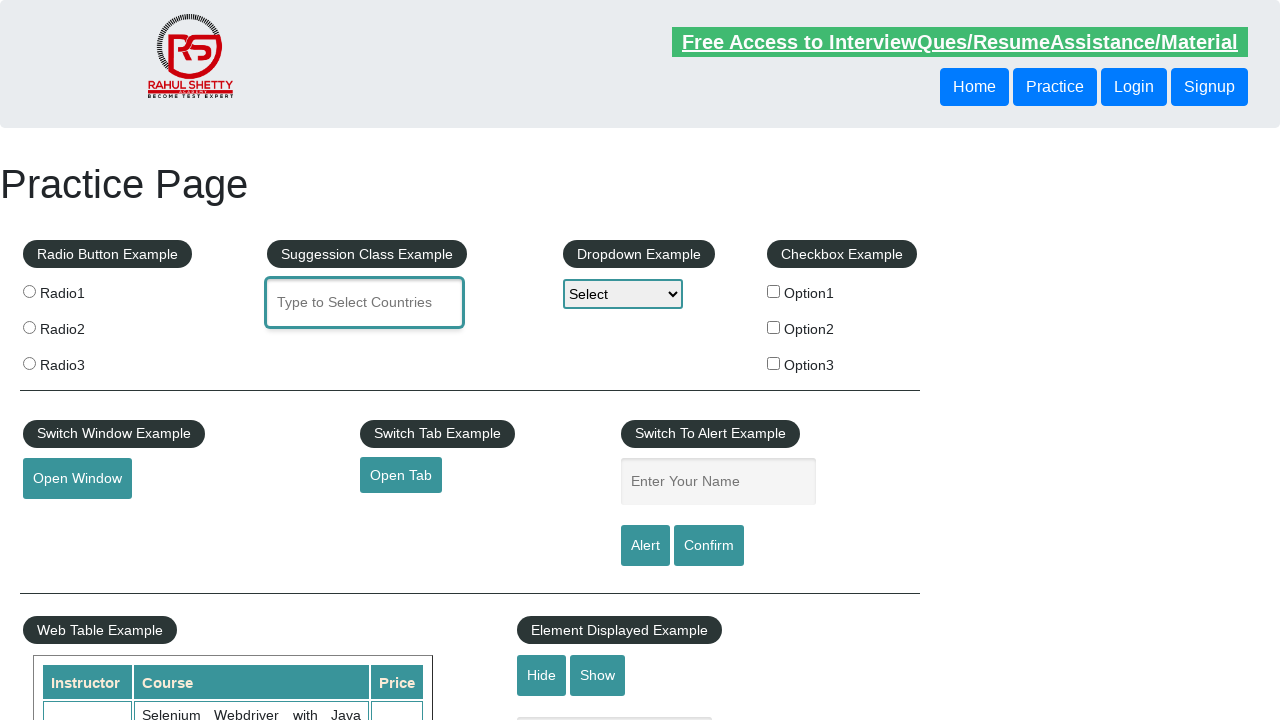

Typed 'ind' again in autocomplete field for keyboard navigation test on #autocomplete
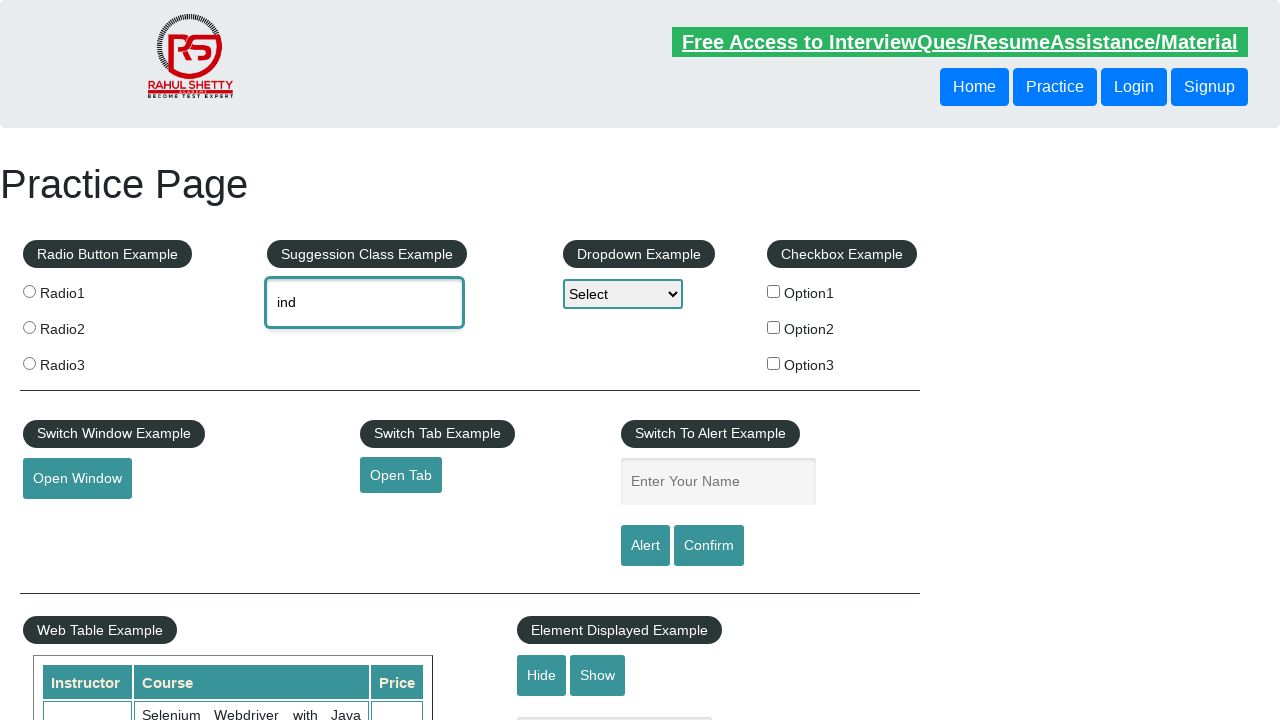

Waited 2 seconds for suggestions to load
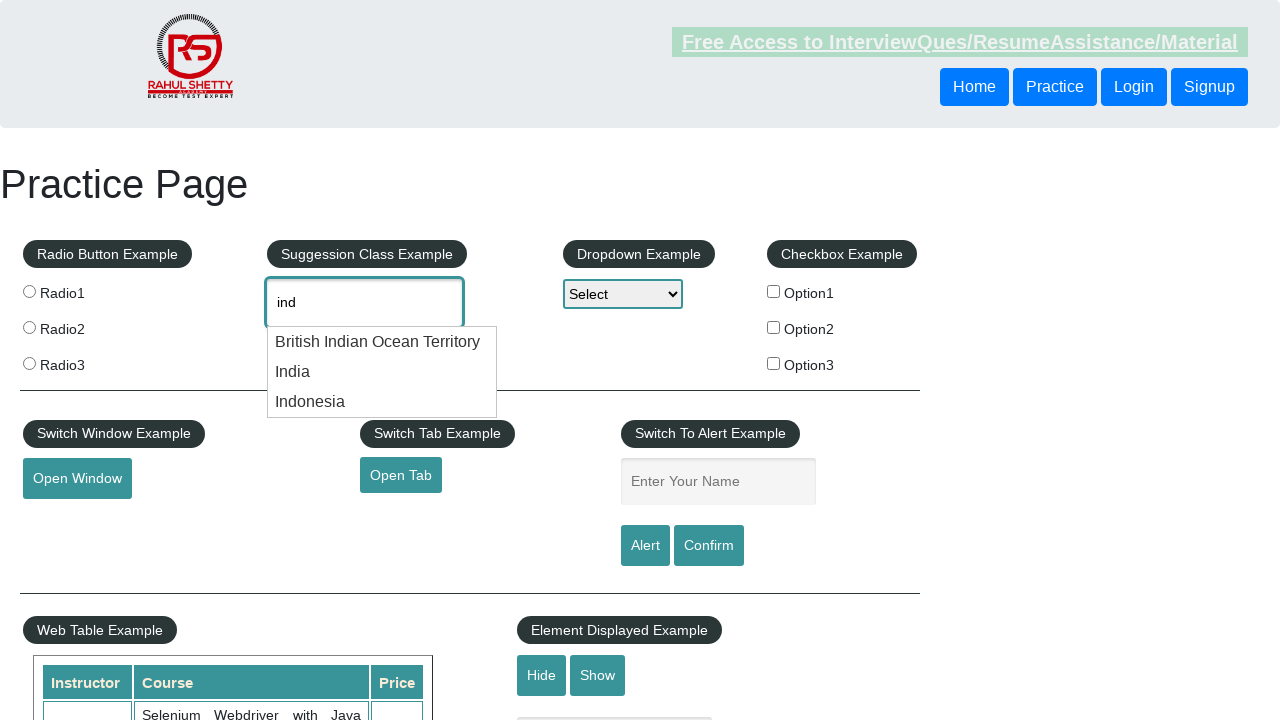

Pressed ArrowDown key to navigate suggestions (first time)
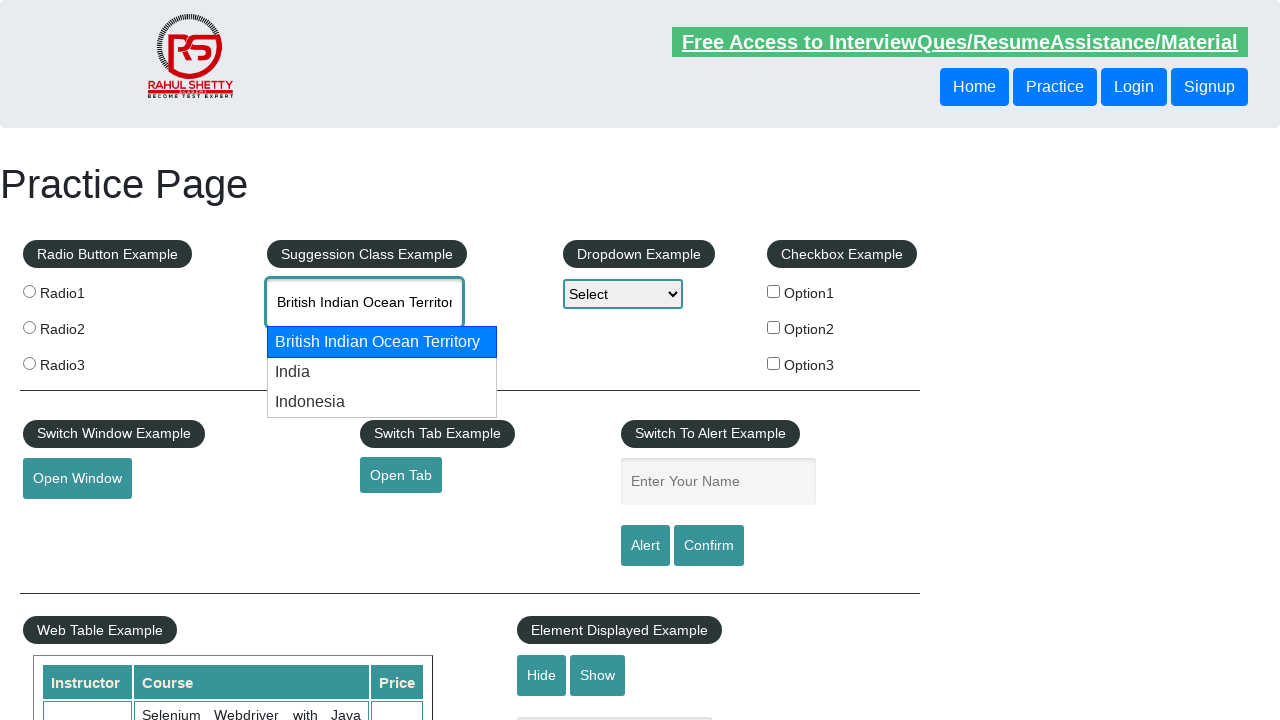

Pressed ArrowDown key to navigate suggestions (second time)
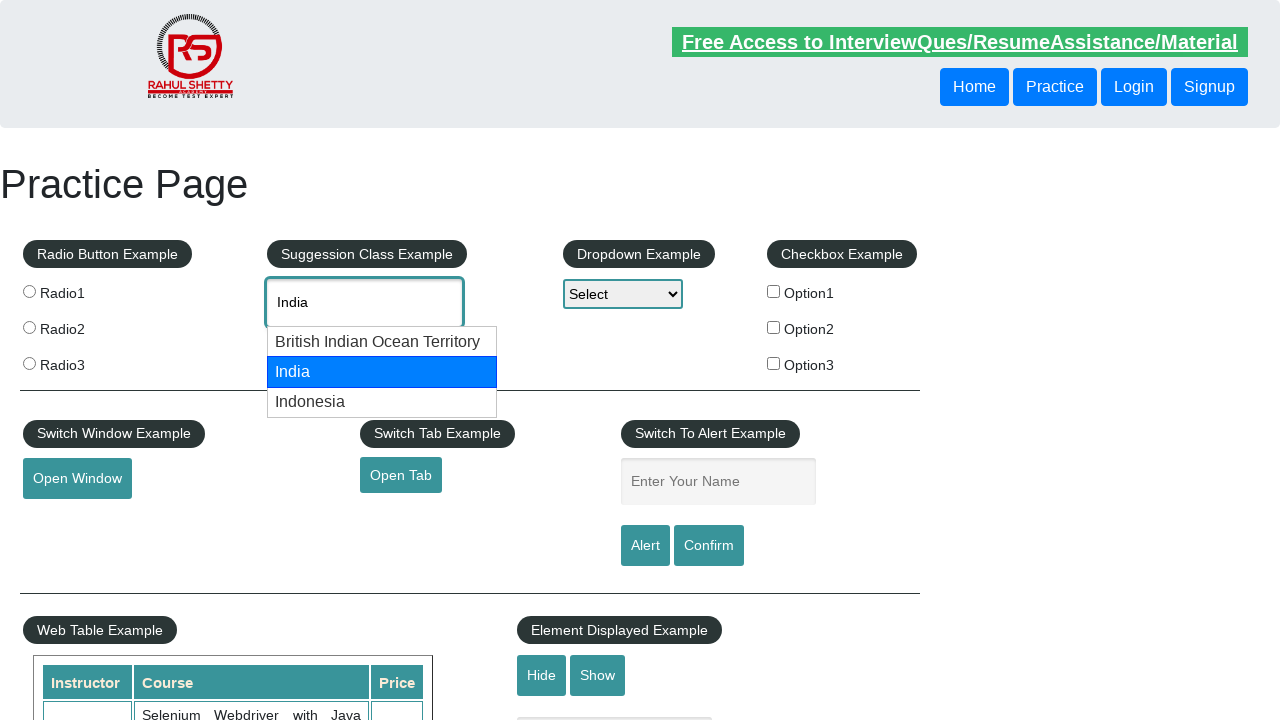

Retrieved final value using keyboard navigation: 'India'
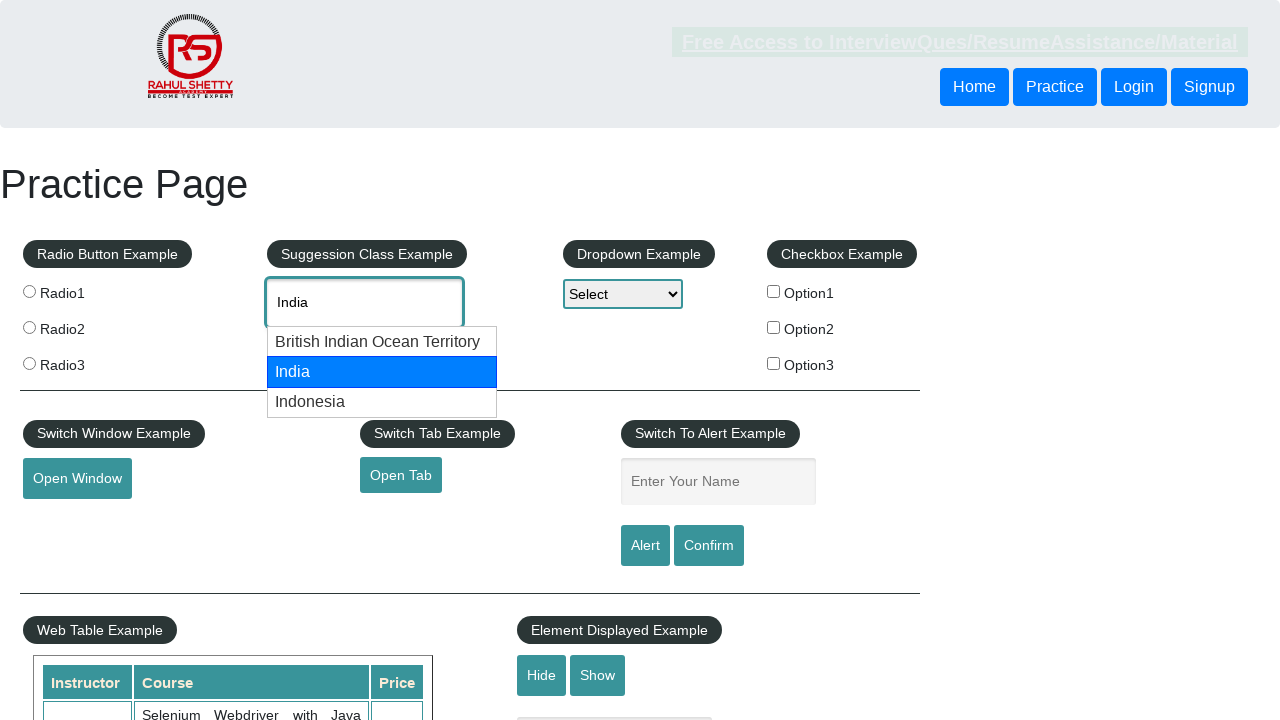

Printed final selected value: India
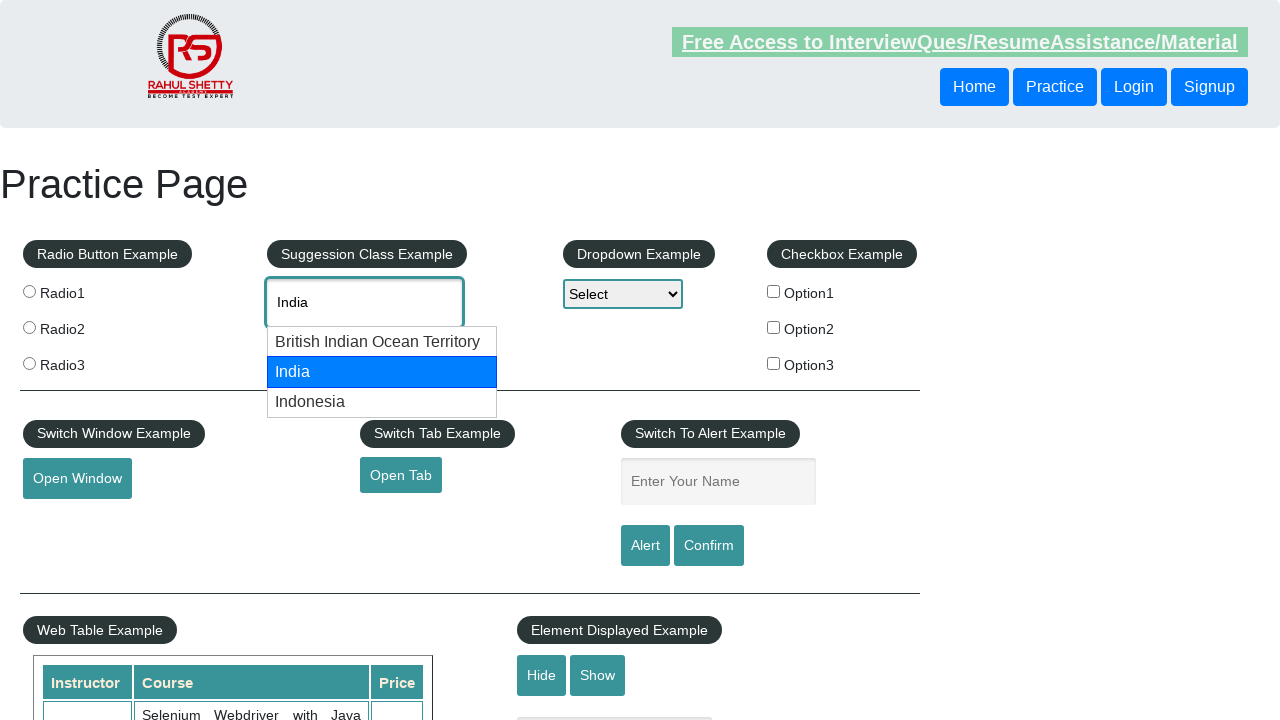

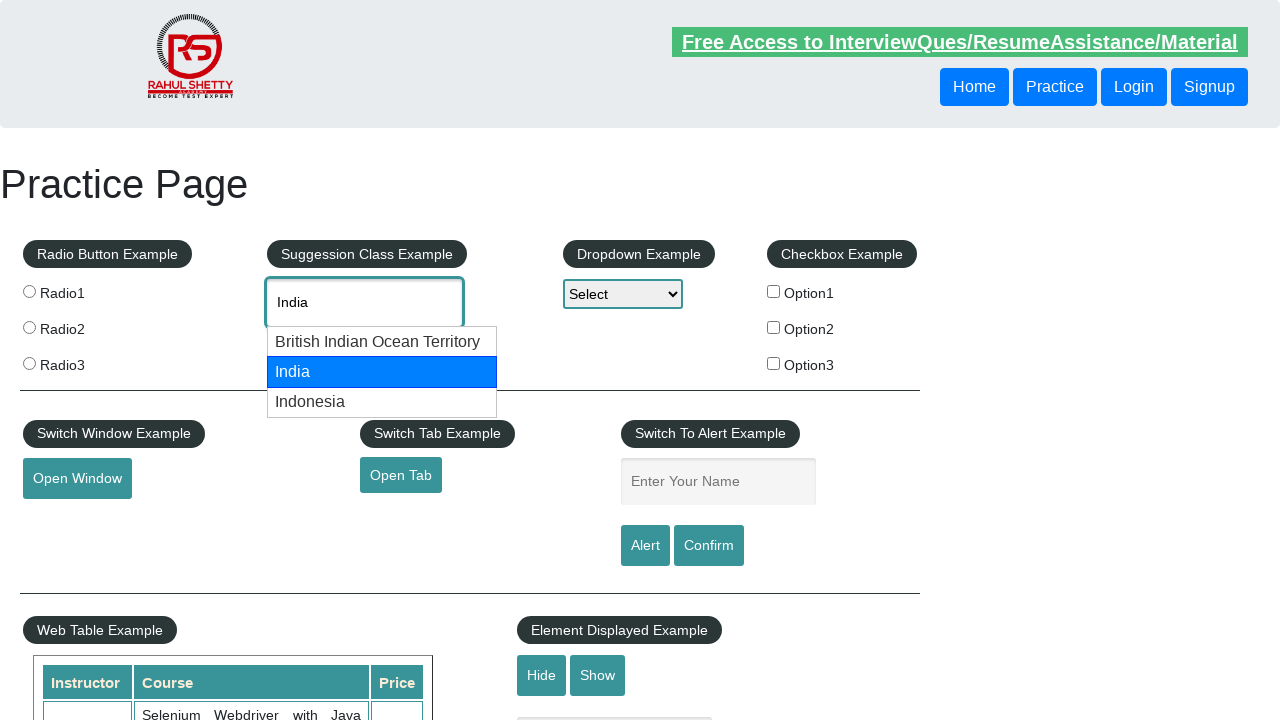